Tests dropdown selection functionality by navigating to the OrangeHRM trial page and selecting "Canada" from the country dropdown without using the native select API.

Starting URL: https://www.orangehrm.com/orangehrm-30-day-trial

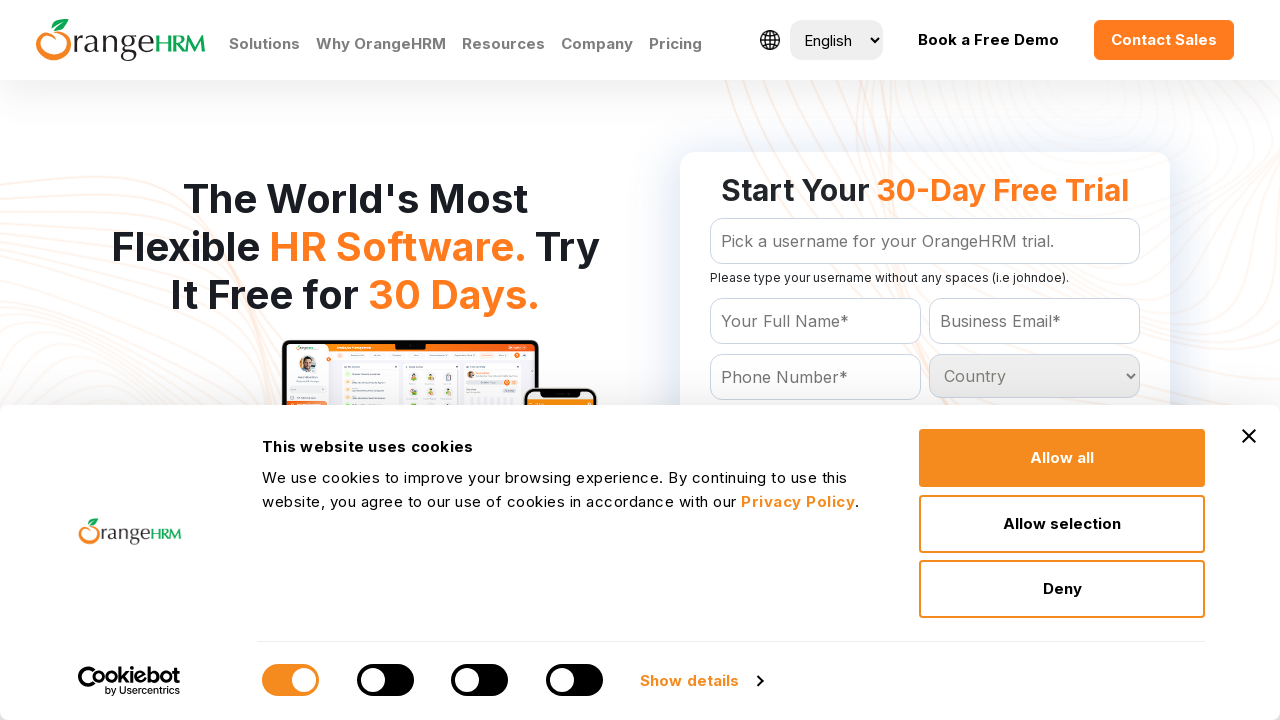

Country dropdown selector became available
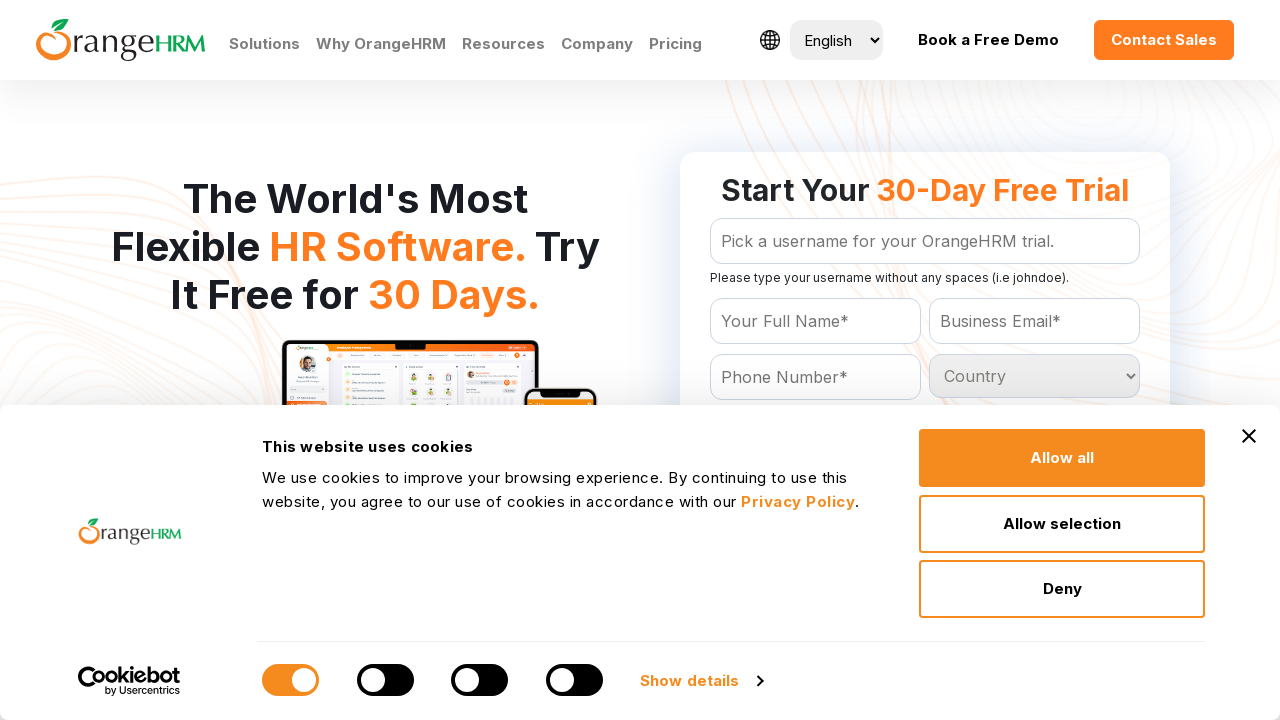

Selected 'Canada' from country dropdown on #Form_getForm_Country
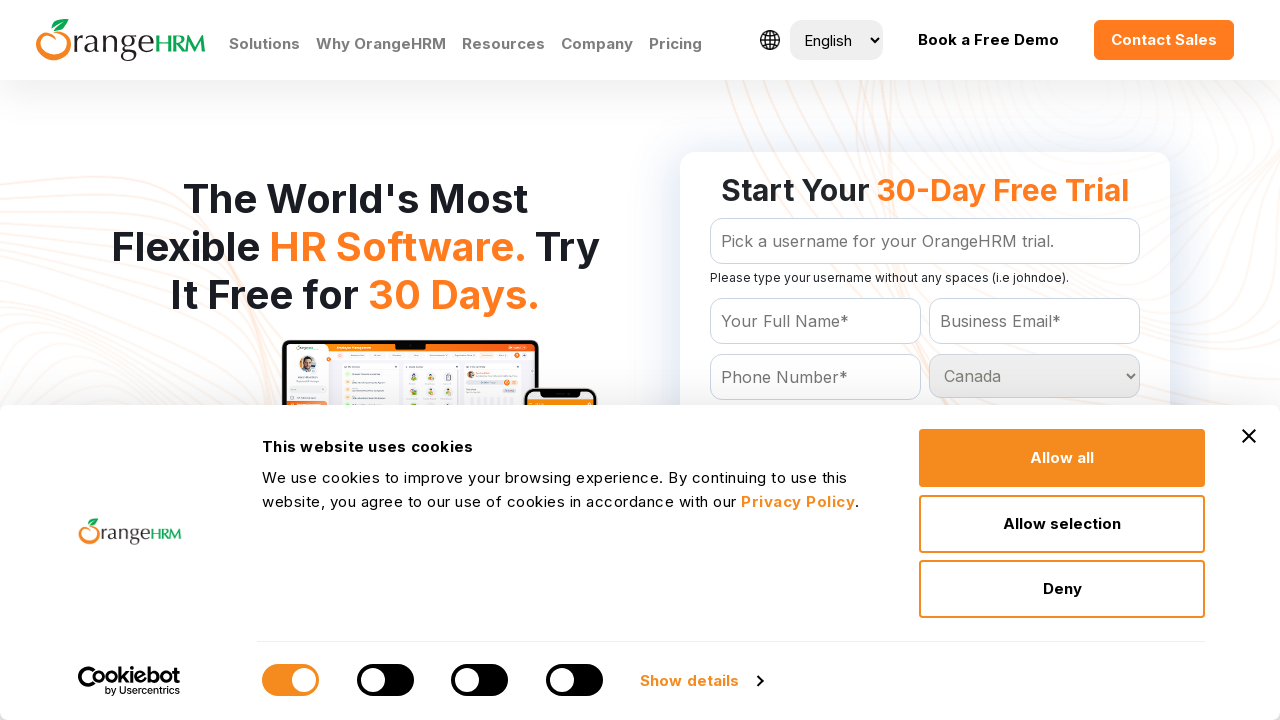

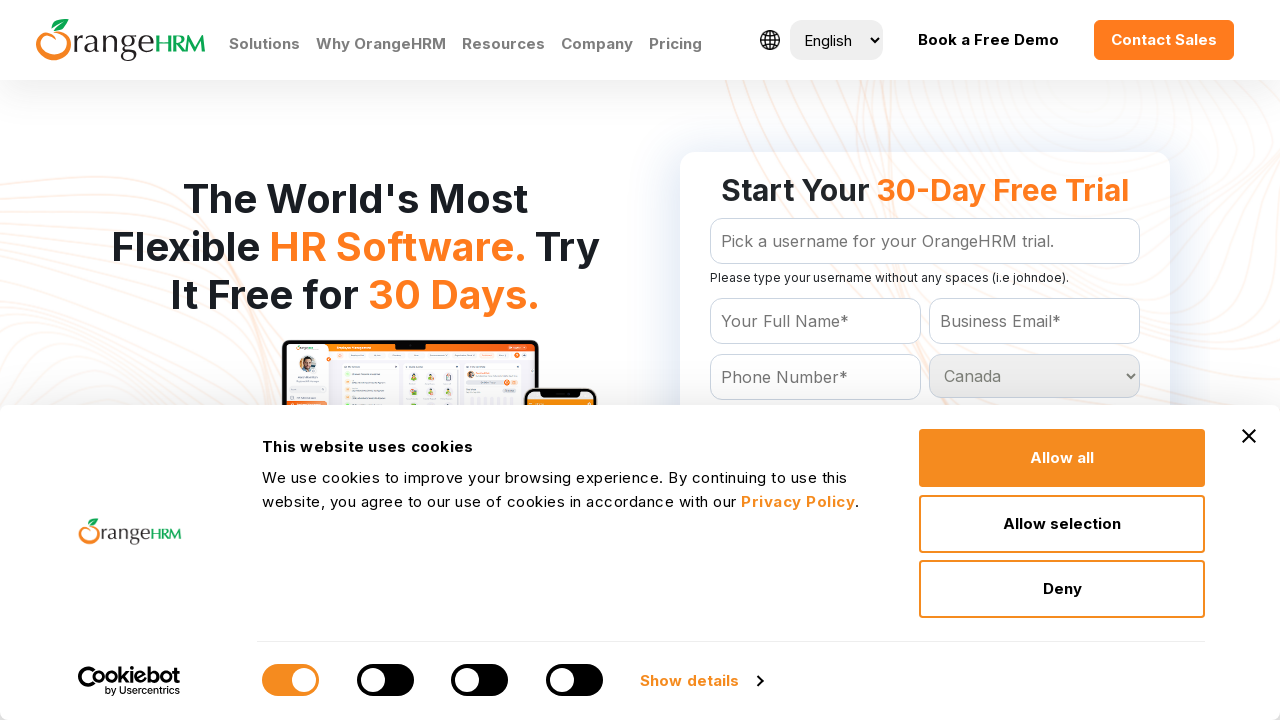